Tests dropdown menu interaction on BrowserStack guide page by clicking on the products dropdown and selecting the "Automate" option

Starting URL: https://www.browserstack.com/guide/handling-dropdown-in-selenium-without-select-class

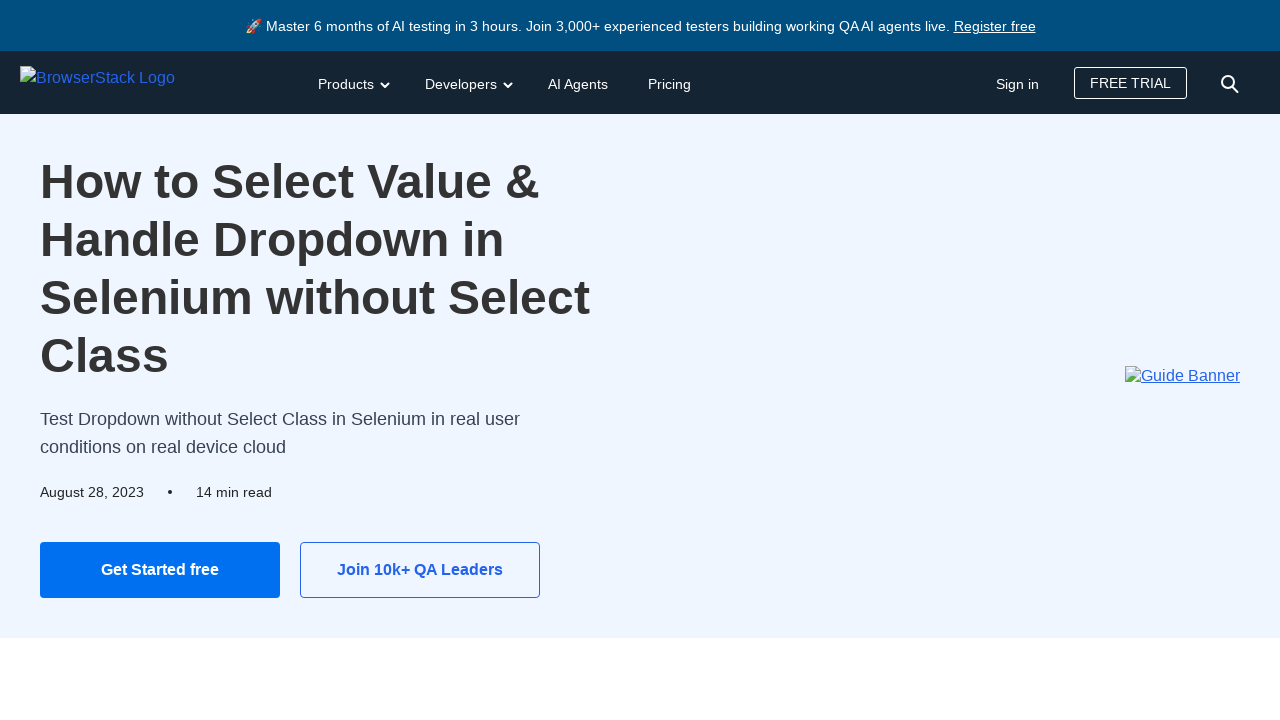

Clicked on products dropdown toggle at (352, 82) on #products-dd-toggle
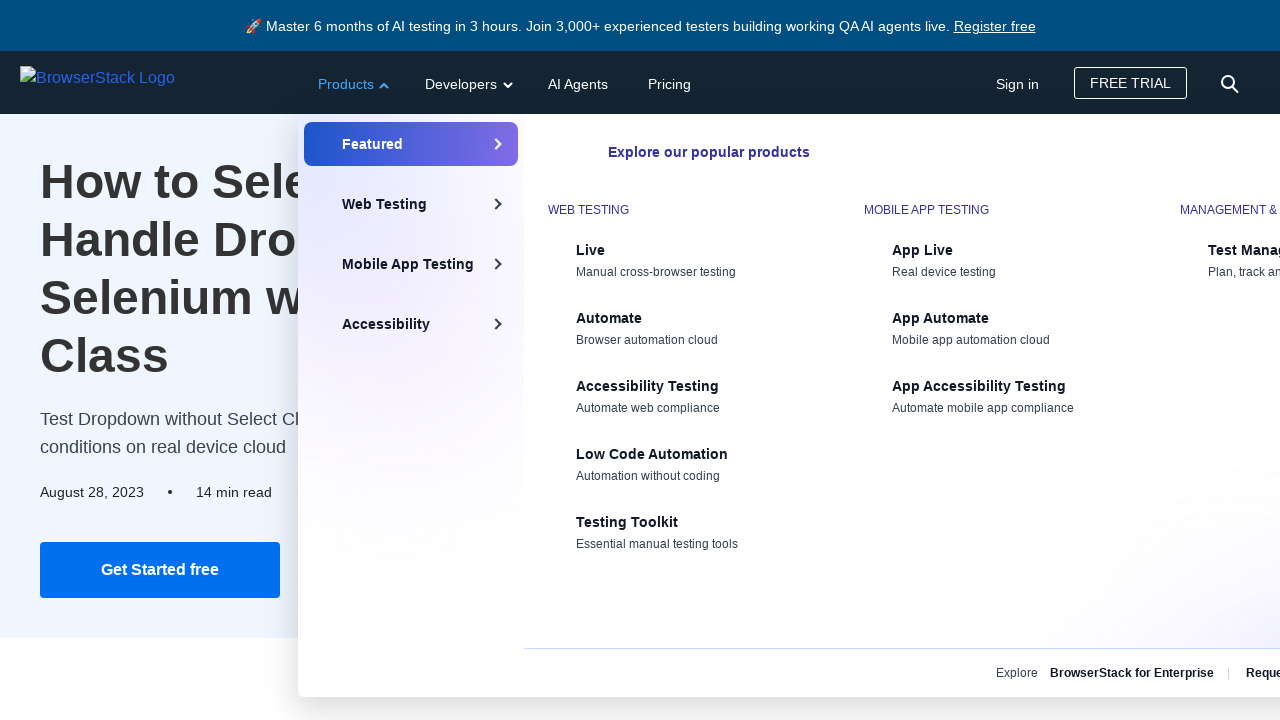

Dropdown options became visible
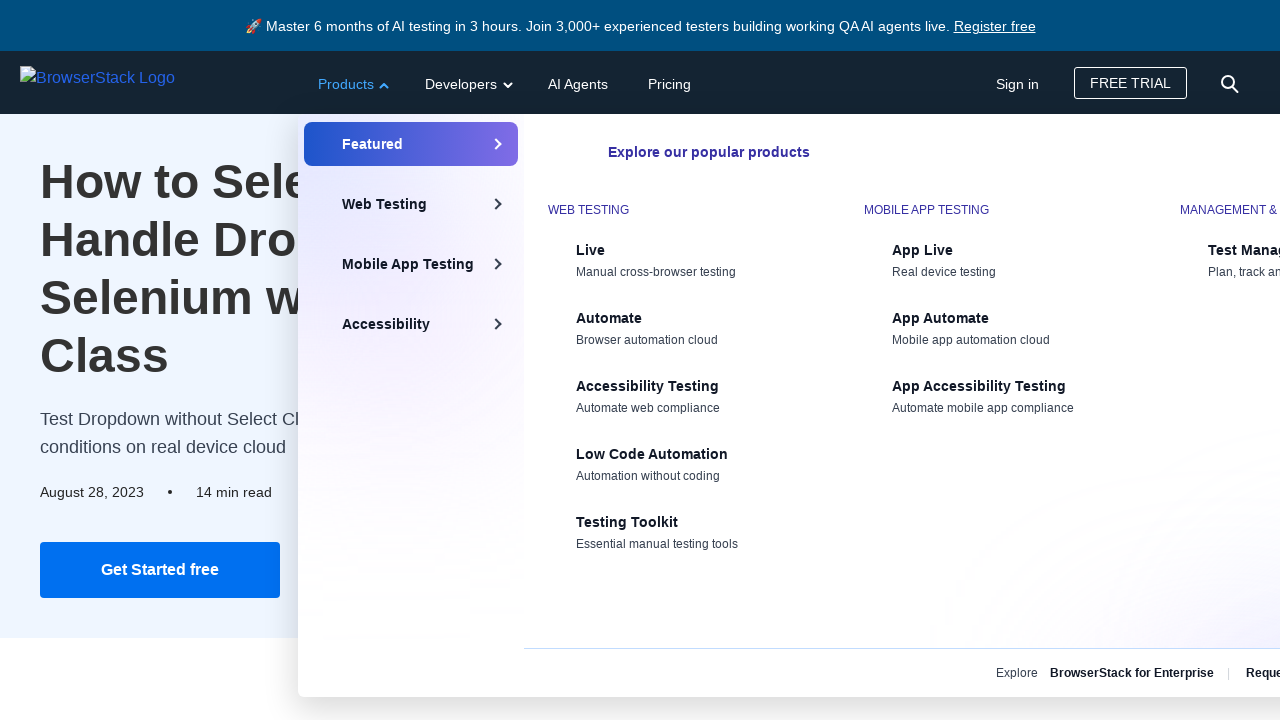

Retrieved all dropdown options before 'For Teams'
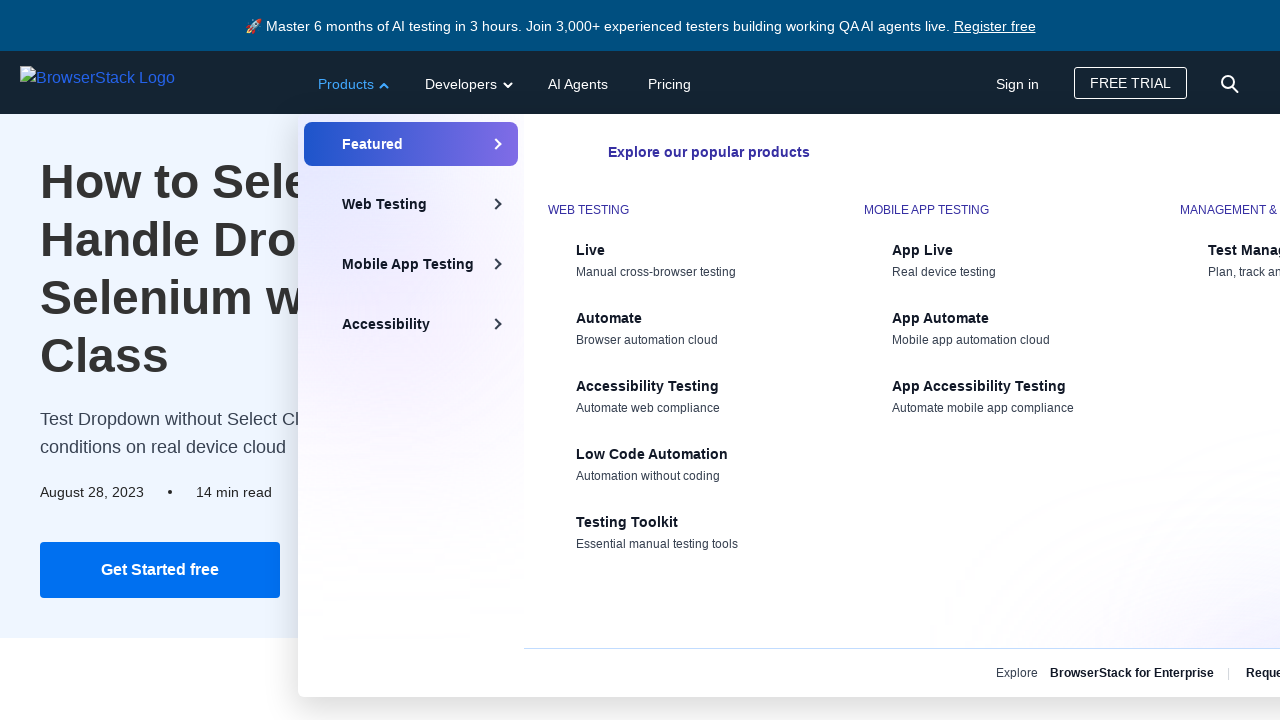

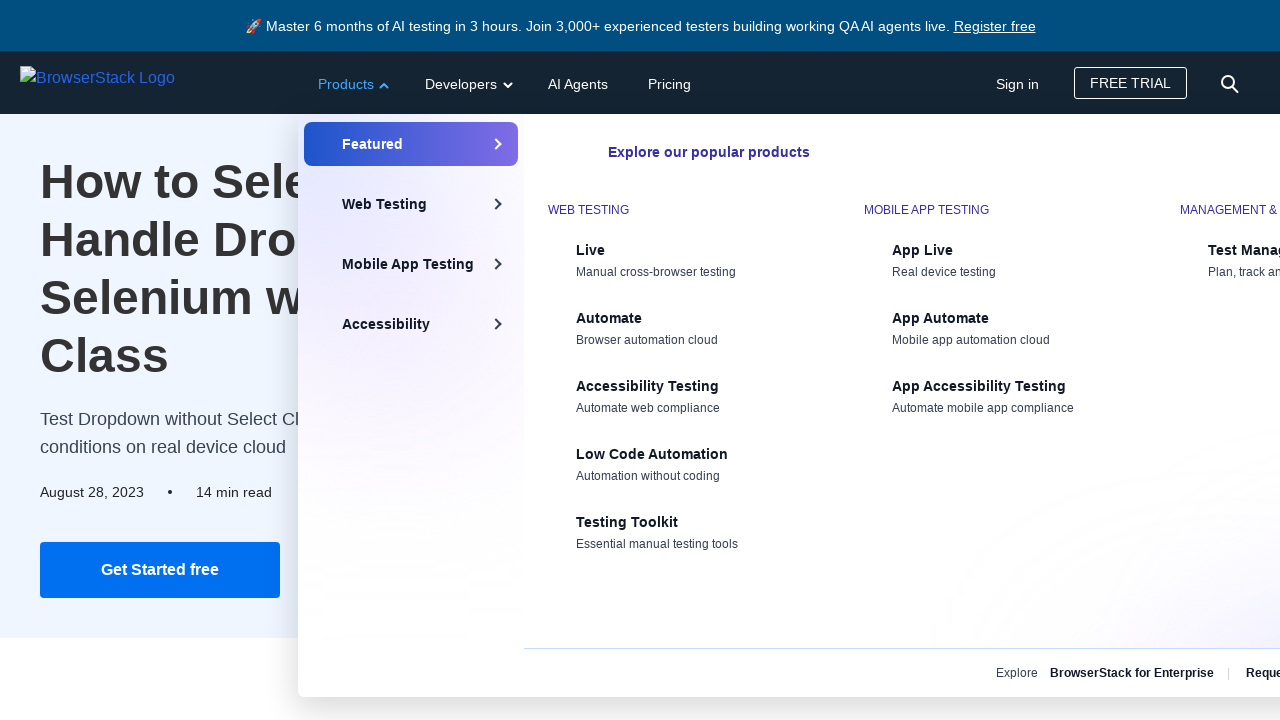